Demonstrates drag and drop action from source element to target element

Starting URL: https://crossbrowsertesting.github.io/drag-and-drop

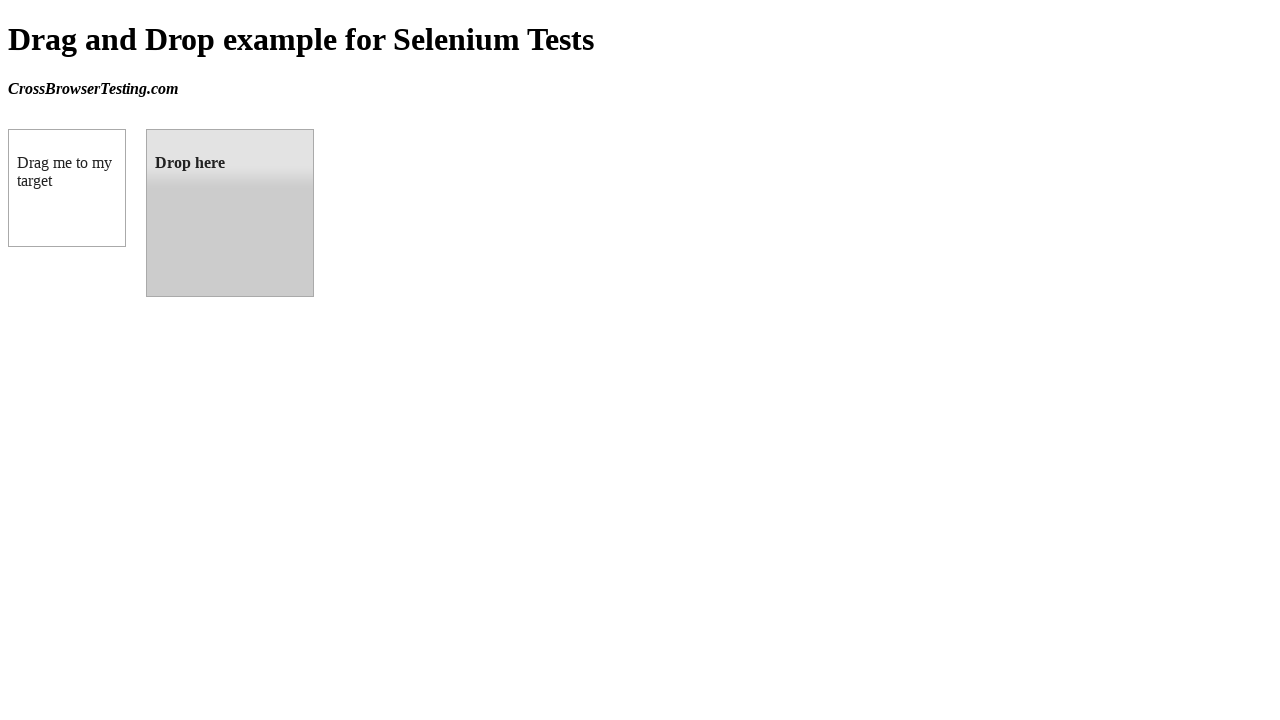

Located source element with id 'draggable'
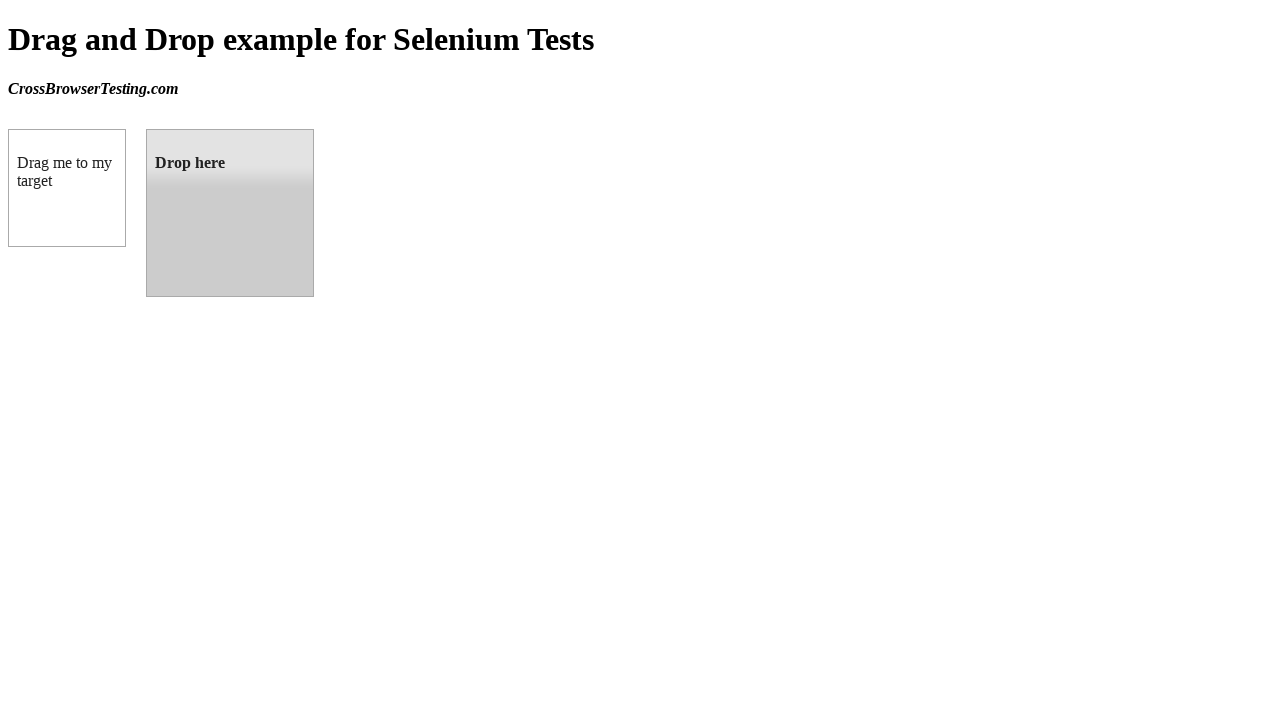

Located target element with id 'droppable'
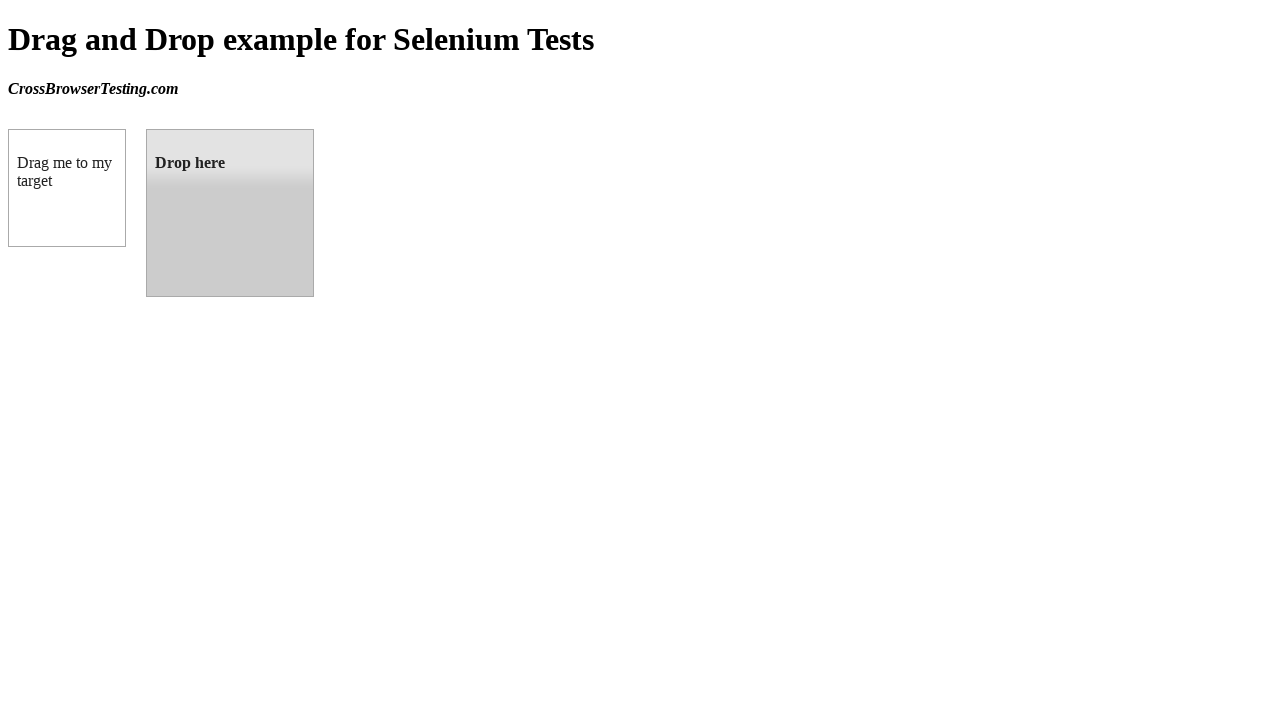

Dragged source element to target element at (230, 213)
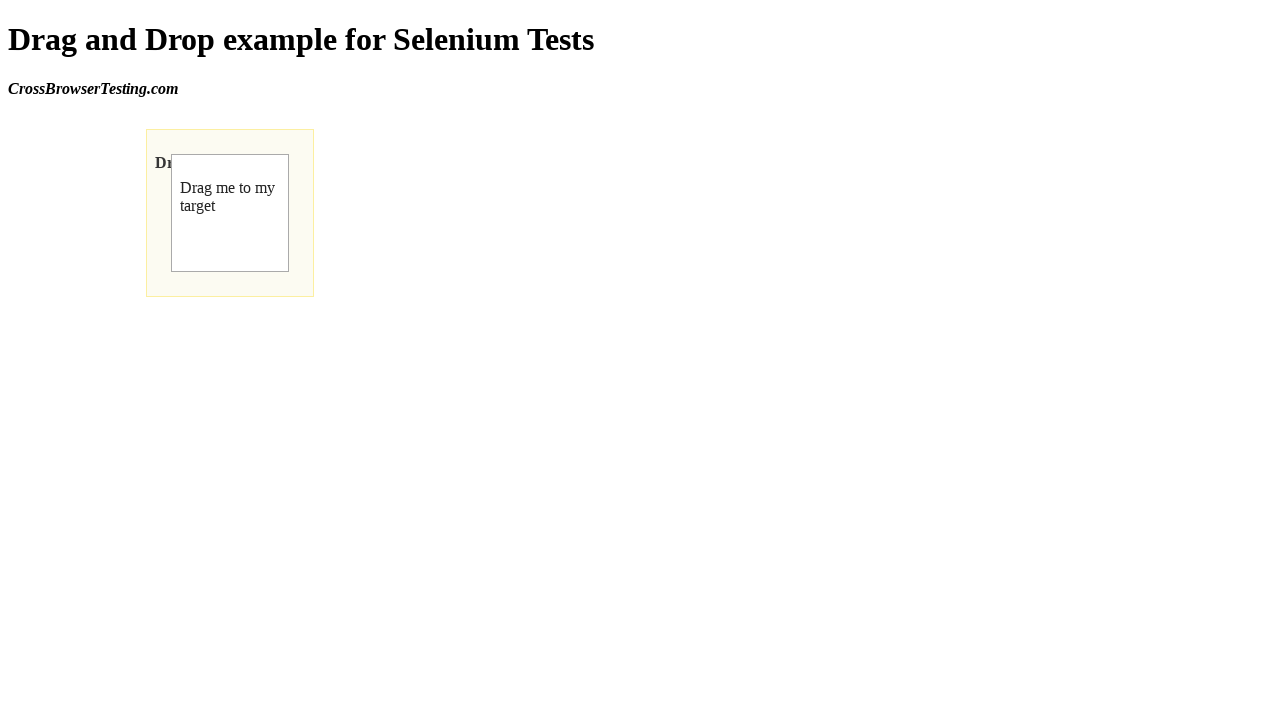

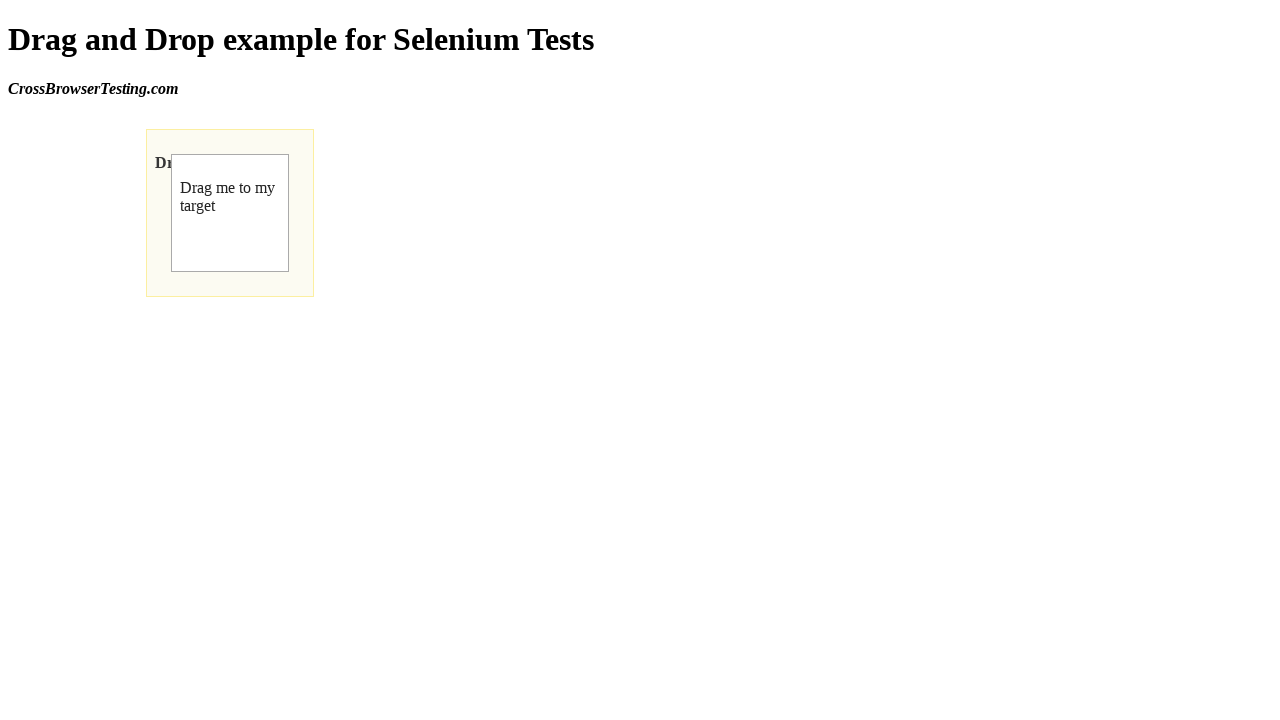